Tests the cancel button on the password reset request page, verifying it redirects back to the login page

Starting URL: https://opensource-demo.orangehrmlive.com/web/index.php/auth/requestPasswordResetCode

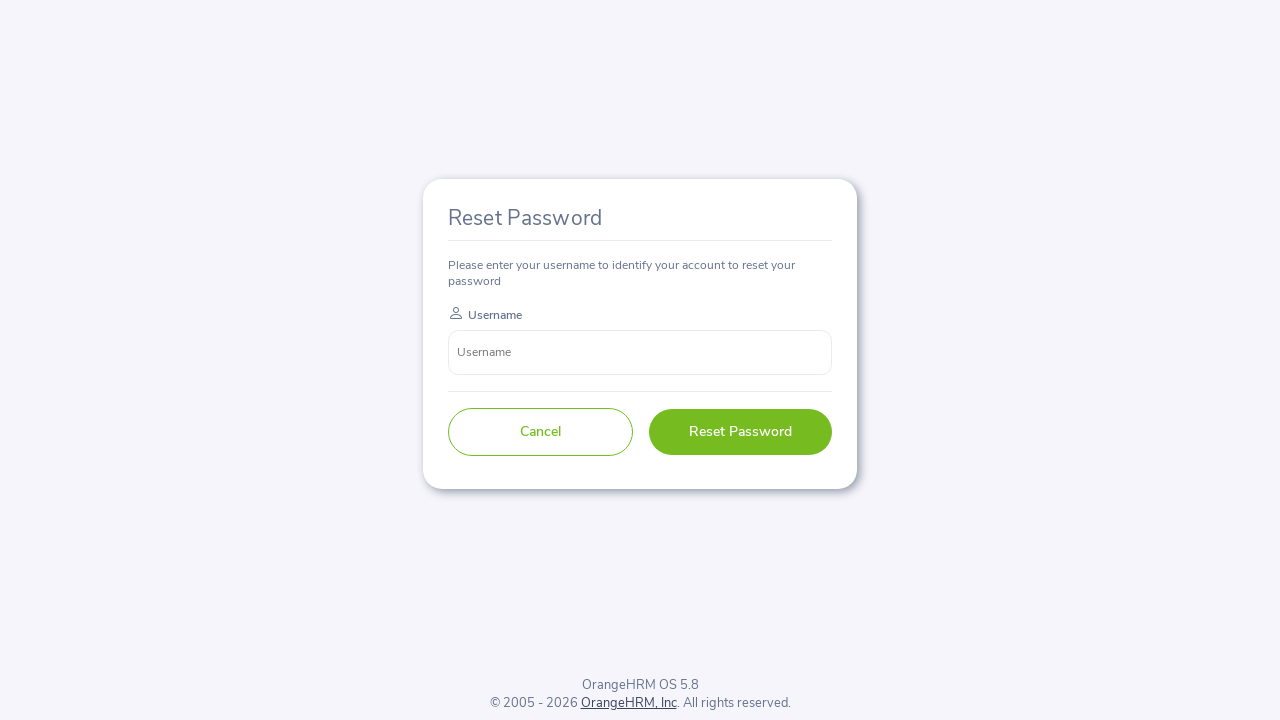

Clicked cancel button on password reset form at (540, 432) on xpath=//*[@id="app"]/div[1]/div[1]/div/form/div[2]/button[1]
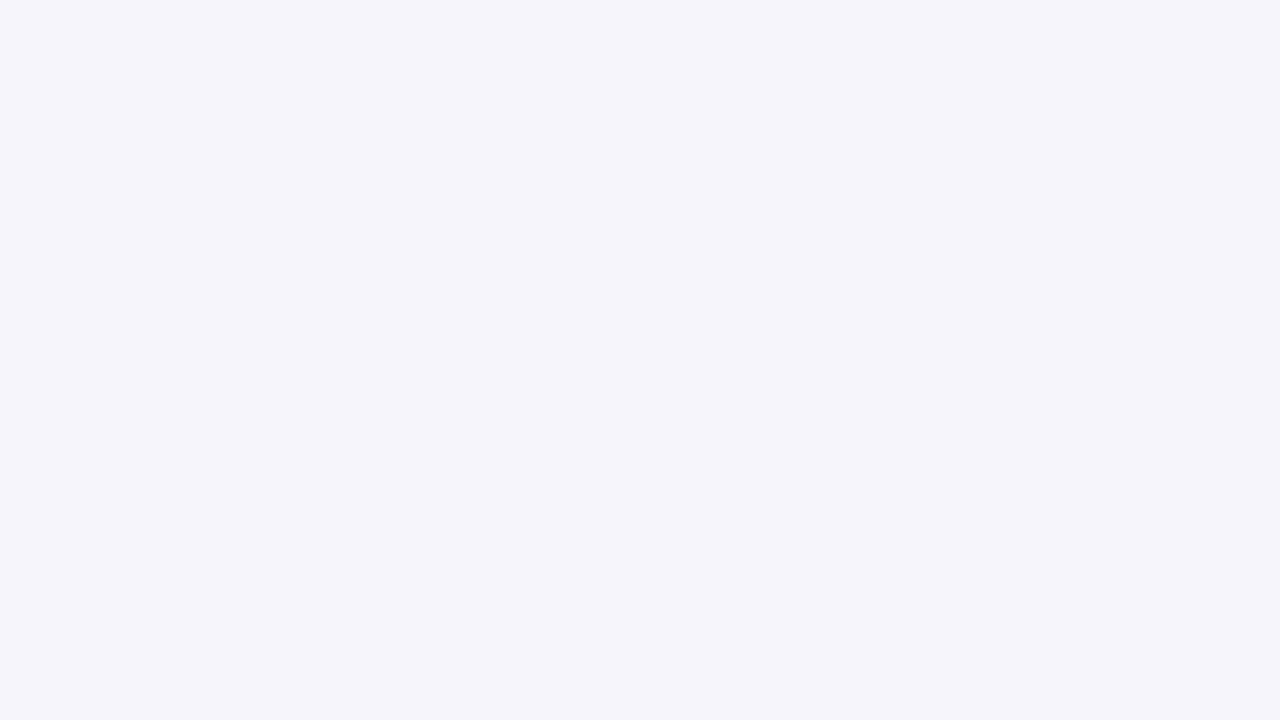

Verified redirect to login page after cancel
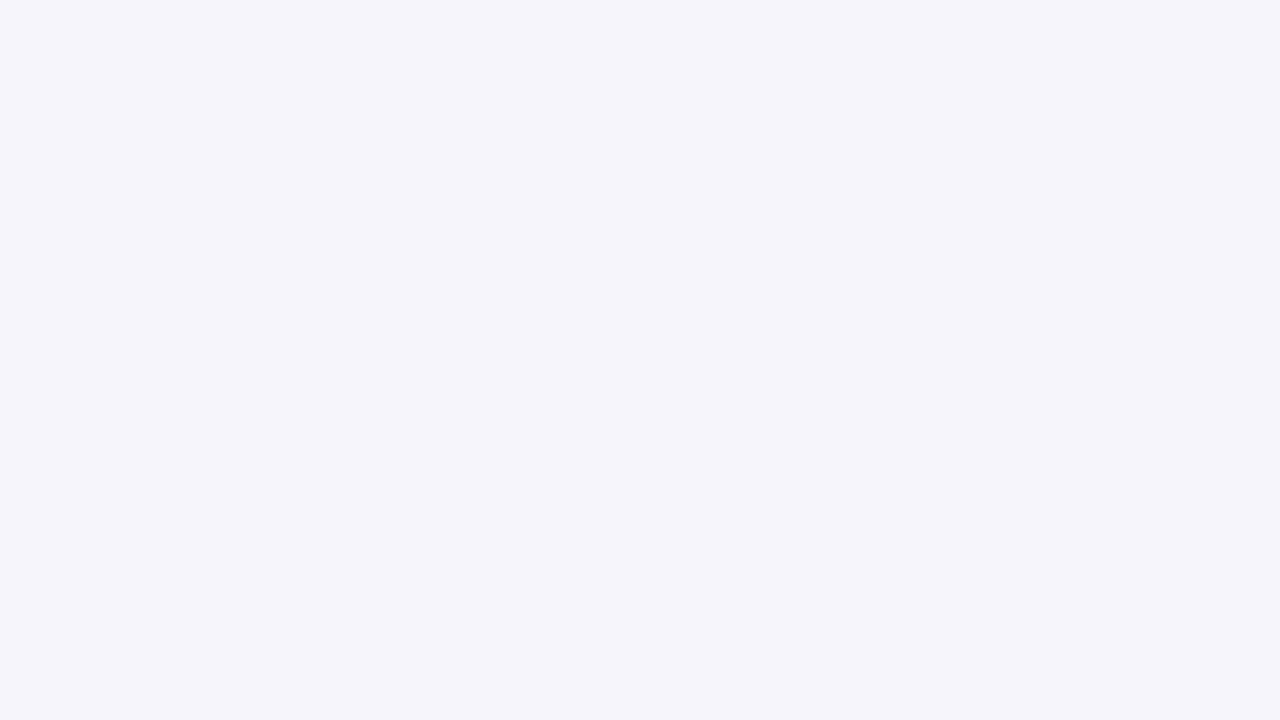

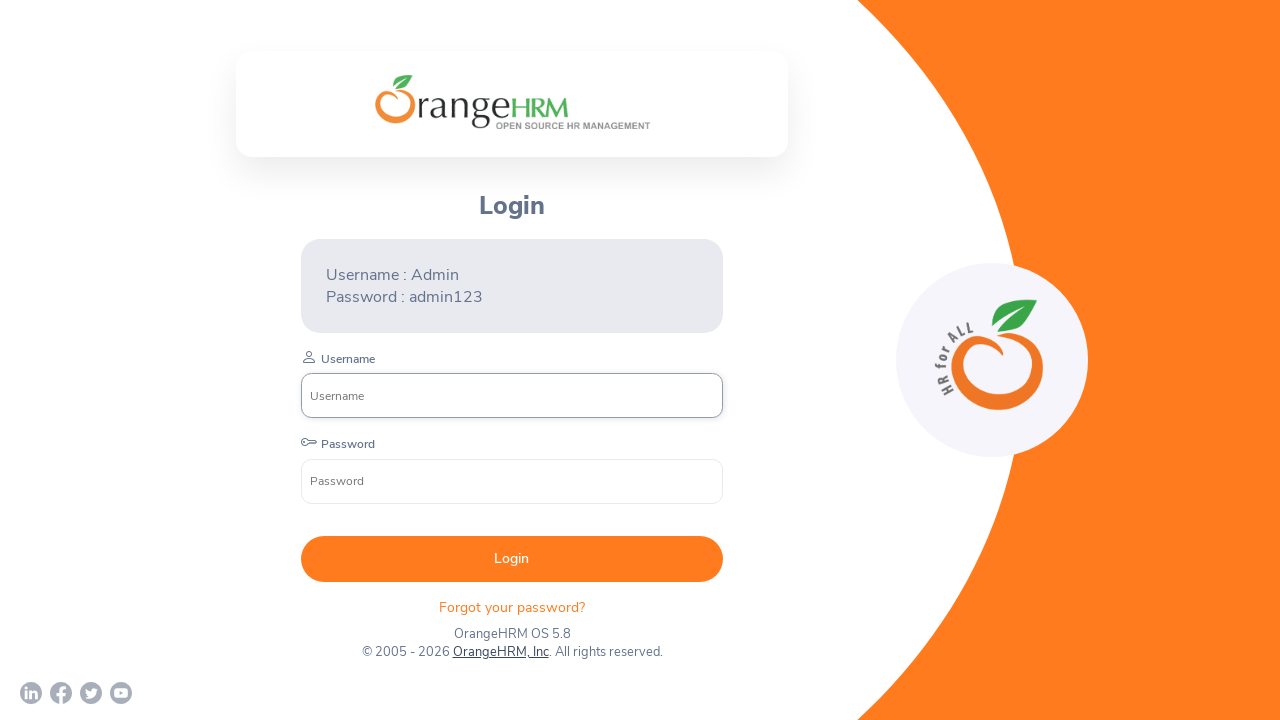